Tests the passenger selection dropdown by clicking to open it, incrementing the adult passenger count 4 times, and then closing the dropdown

Starting URL: https://rahulshettyacademy.com/dropdownsPractise

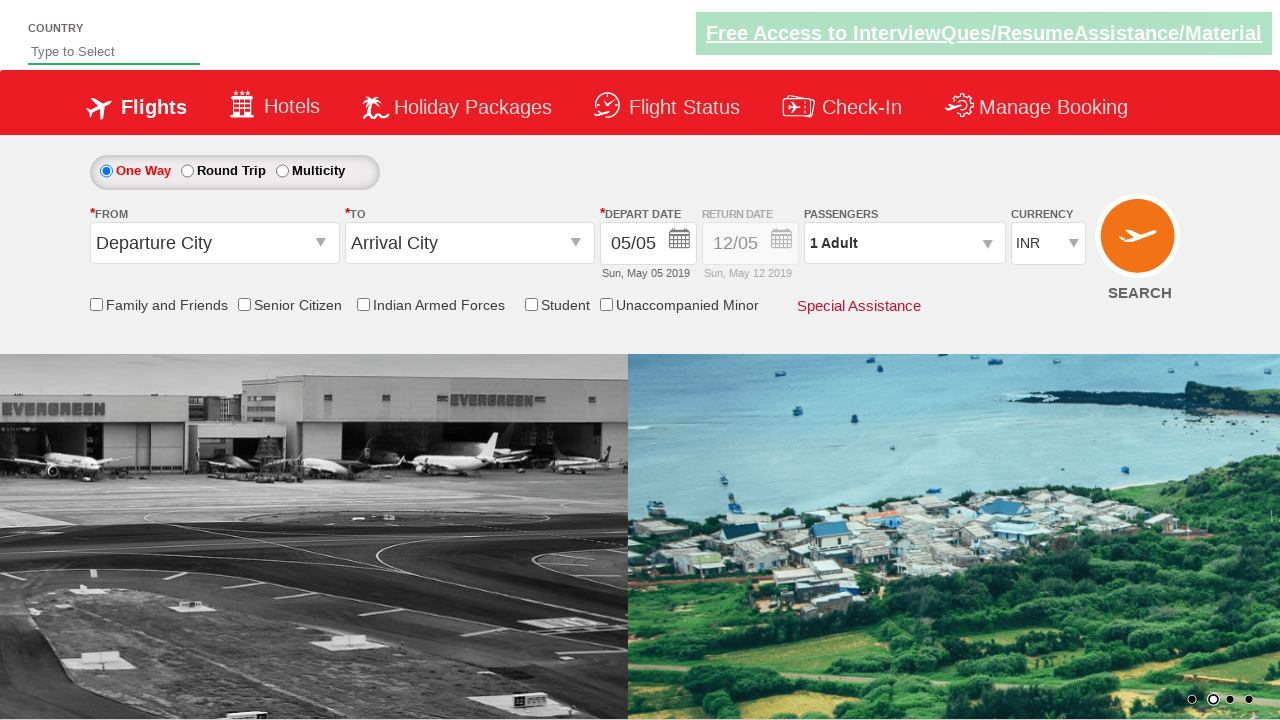

Clicked passenger info dropdown to open it at (904, 243) on #divpaxinfo
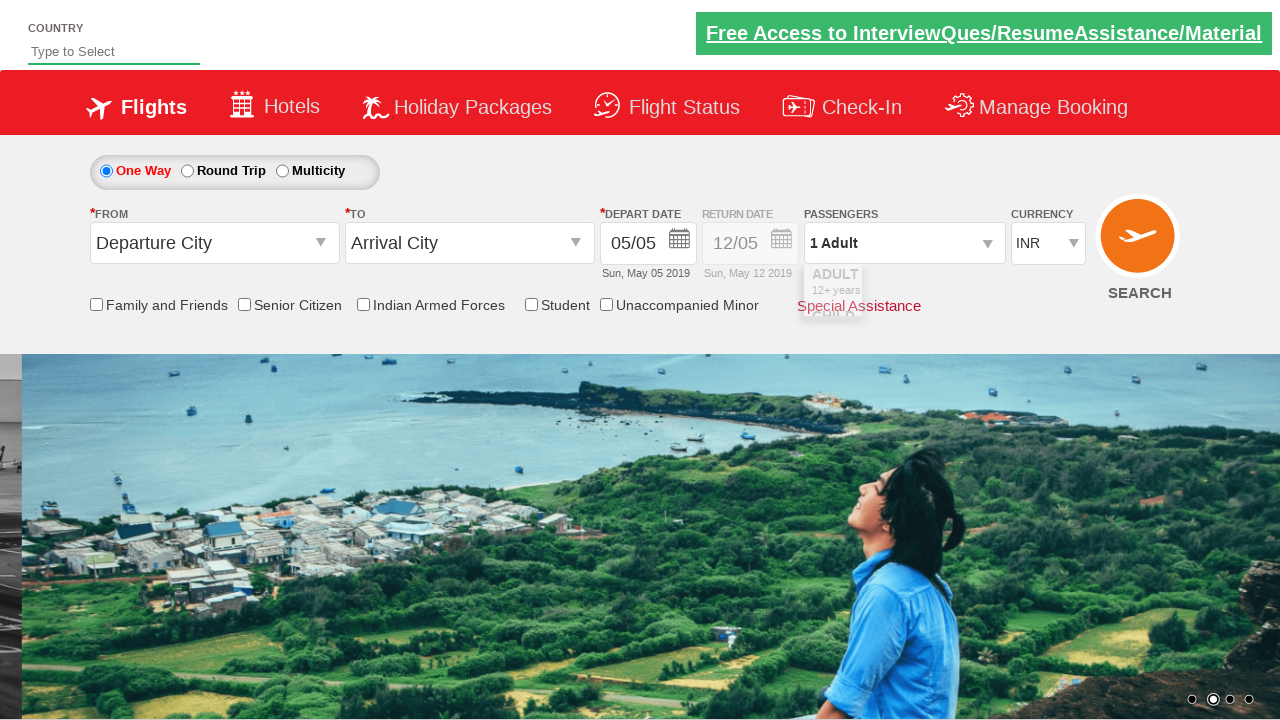

Waited for dropdown to be visible
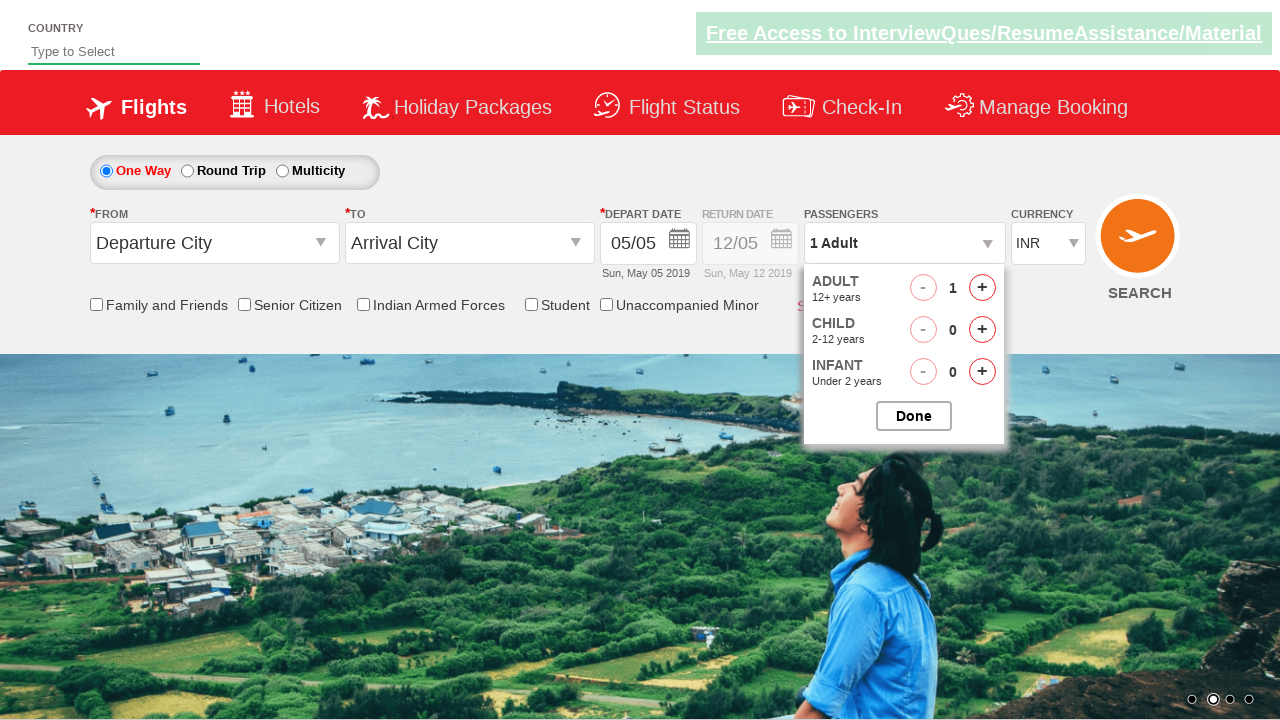

Incremented adult passenger count (click 1 of 4) at (982, 288) on #hrefIncAdt
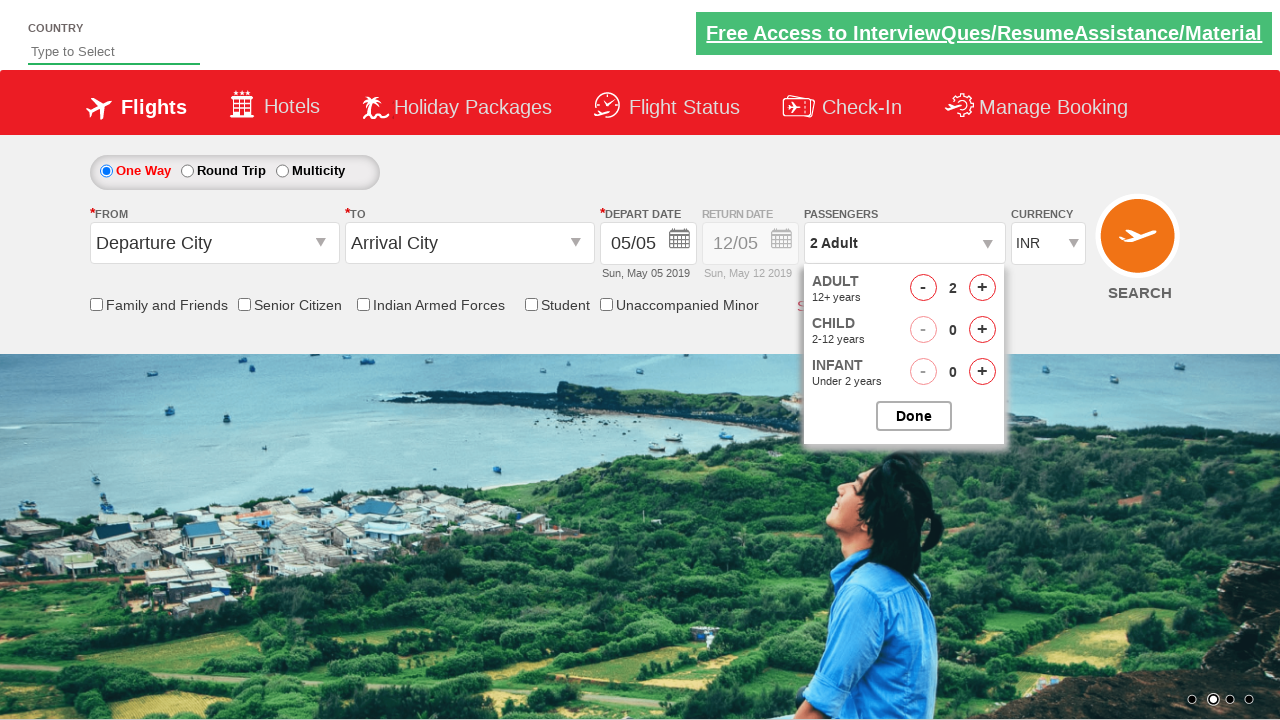

Incremented adult passenger count (click 2 of 4) at (982, 288) on #hrefIncAdt
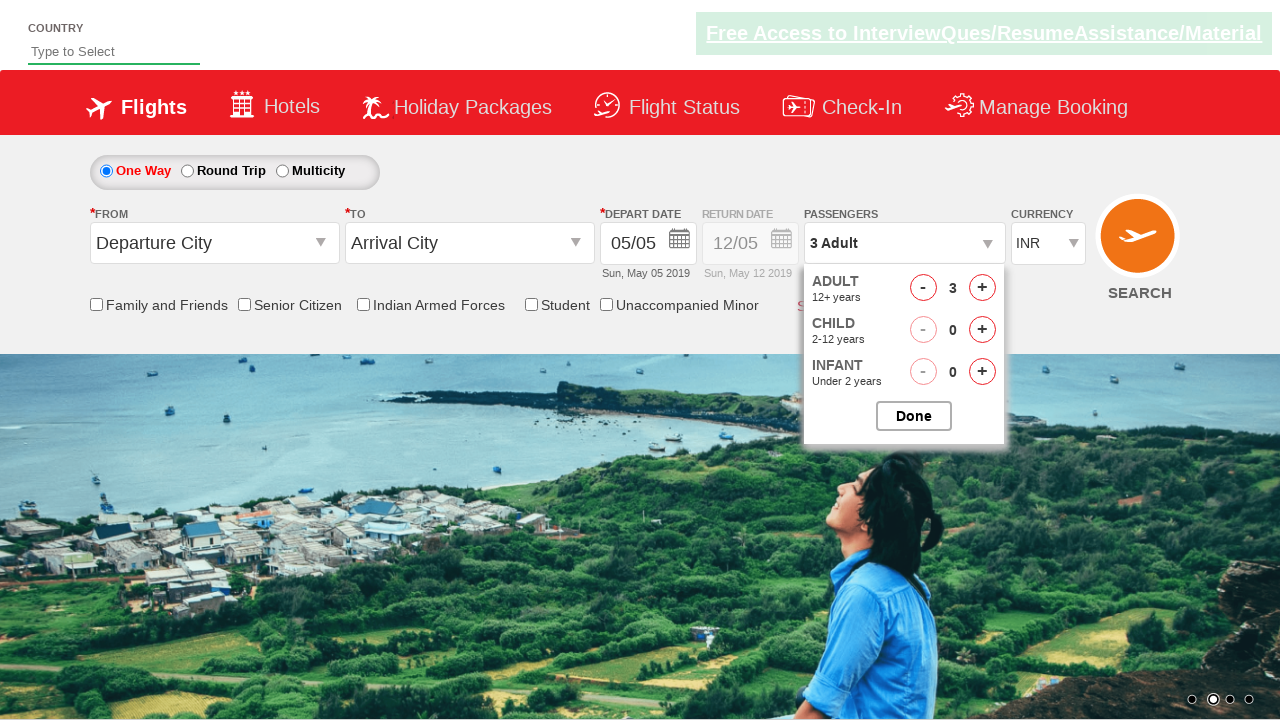

Incremented adult passenger count (click 3 of 4) at (982, 288) on #hrefIncAdt
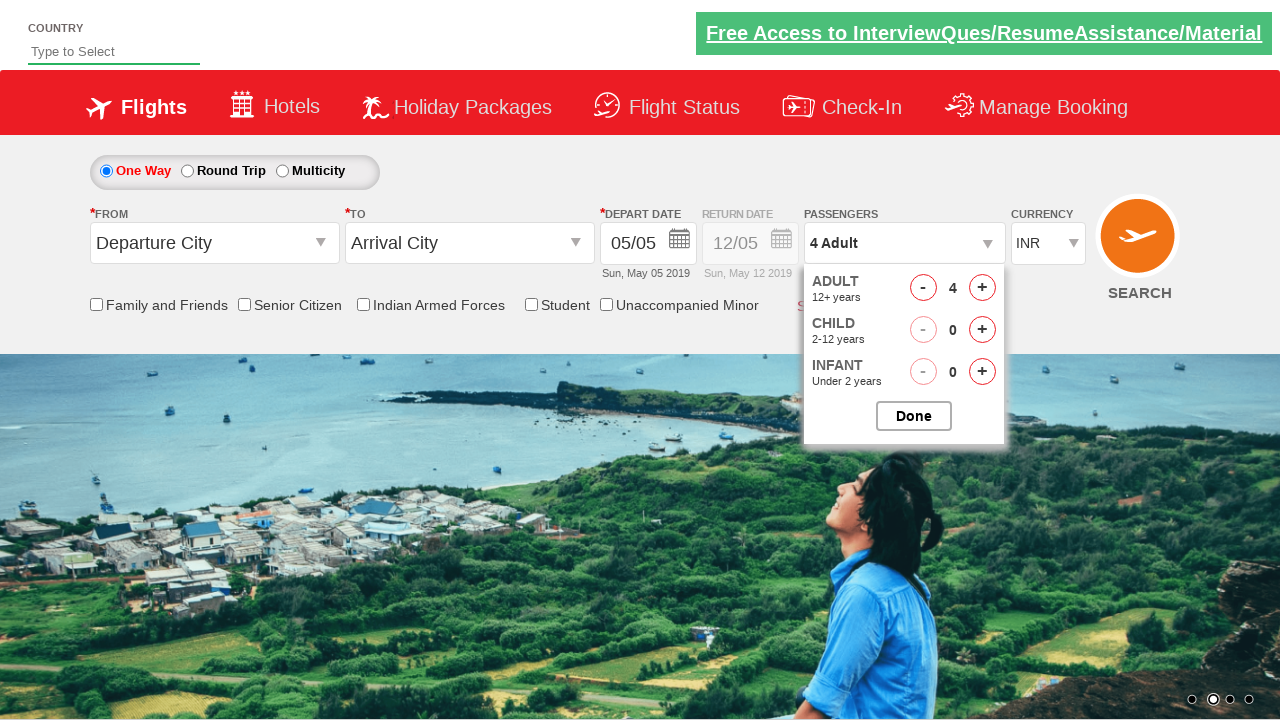

Incremented adult passenger count (click 4 of 4) at (982, 288) on #hrefIncAdt
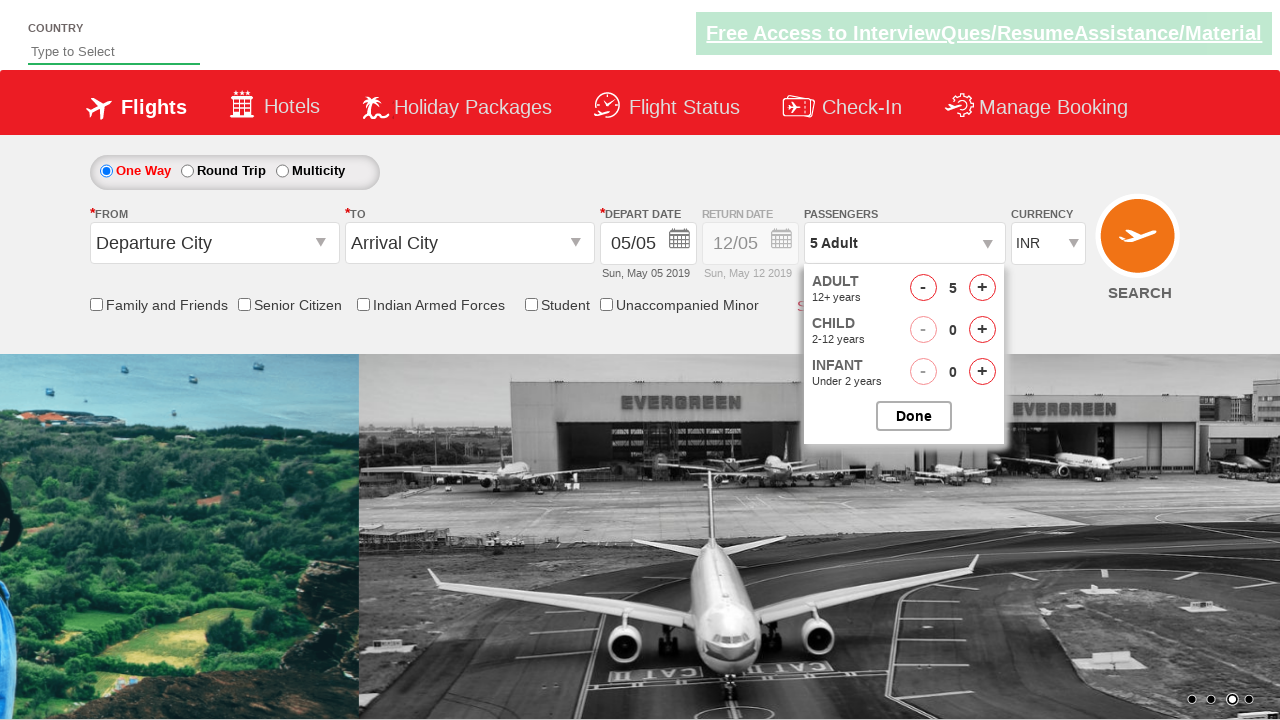

Closed the passenger options dropdown at (914, 416) on #btnclosepaxoption
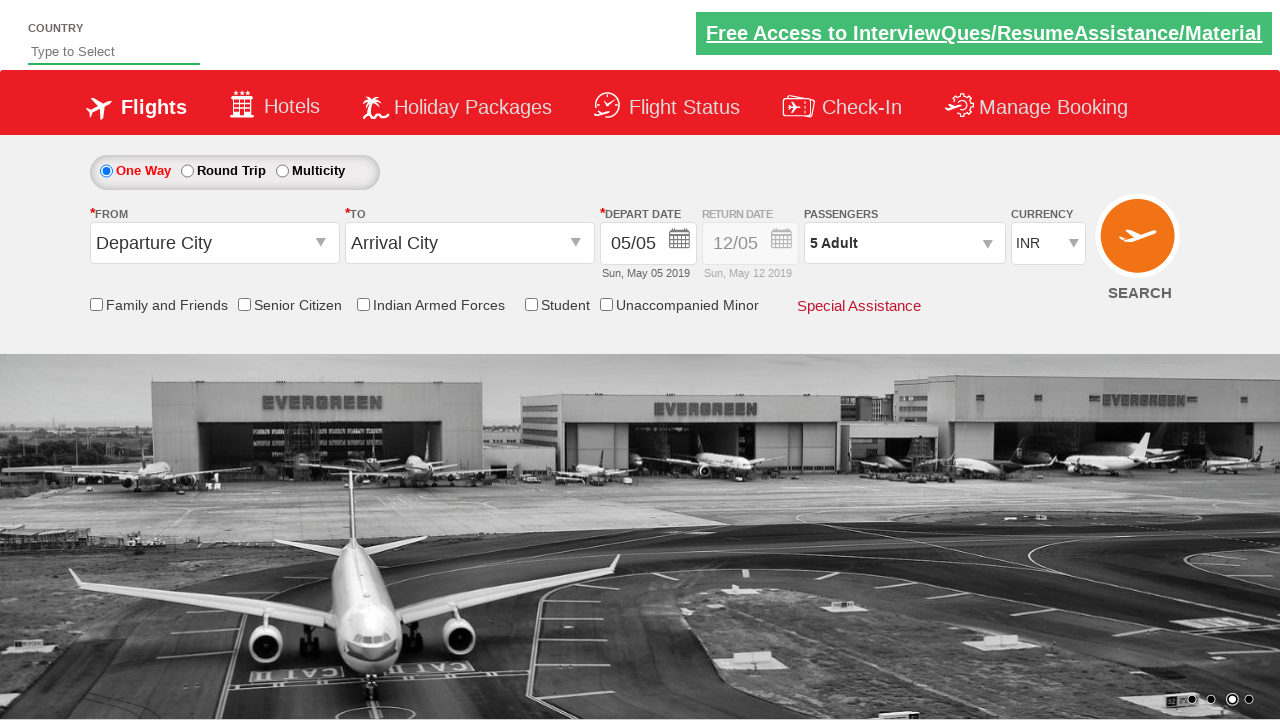

Verified passenger info text is updated
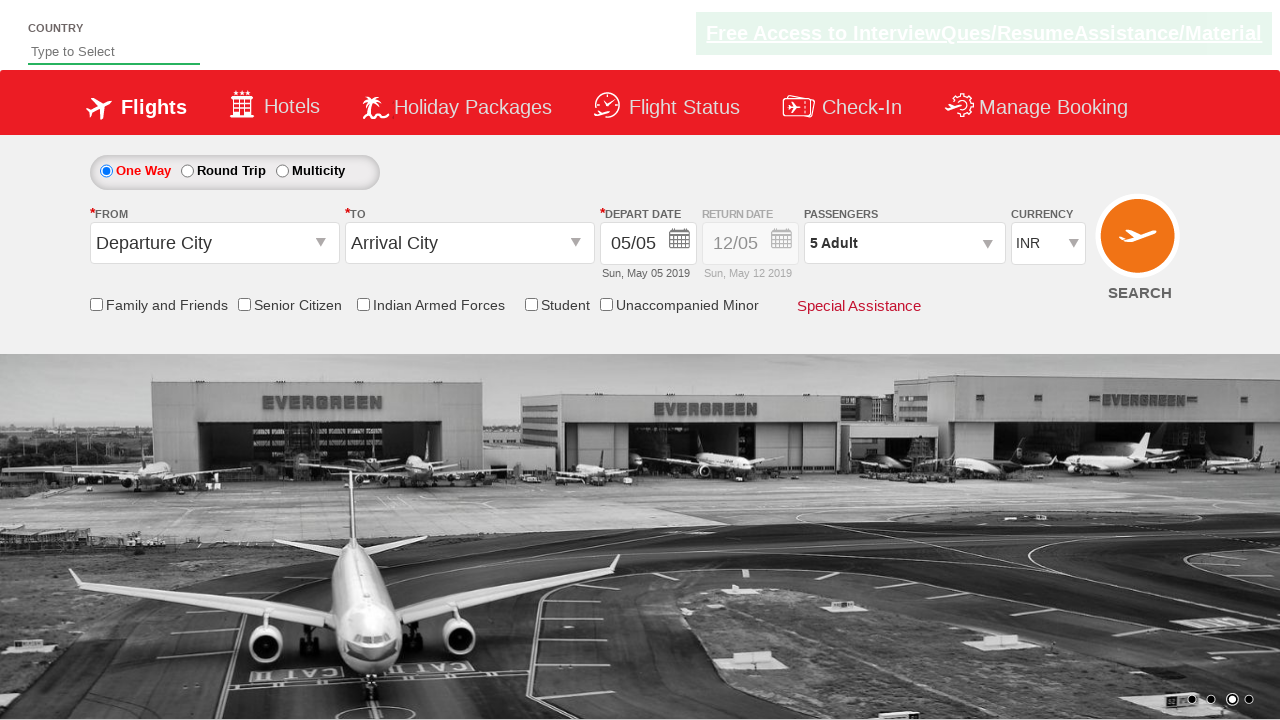

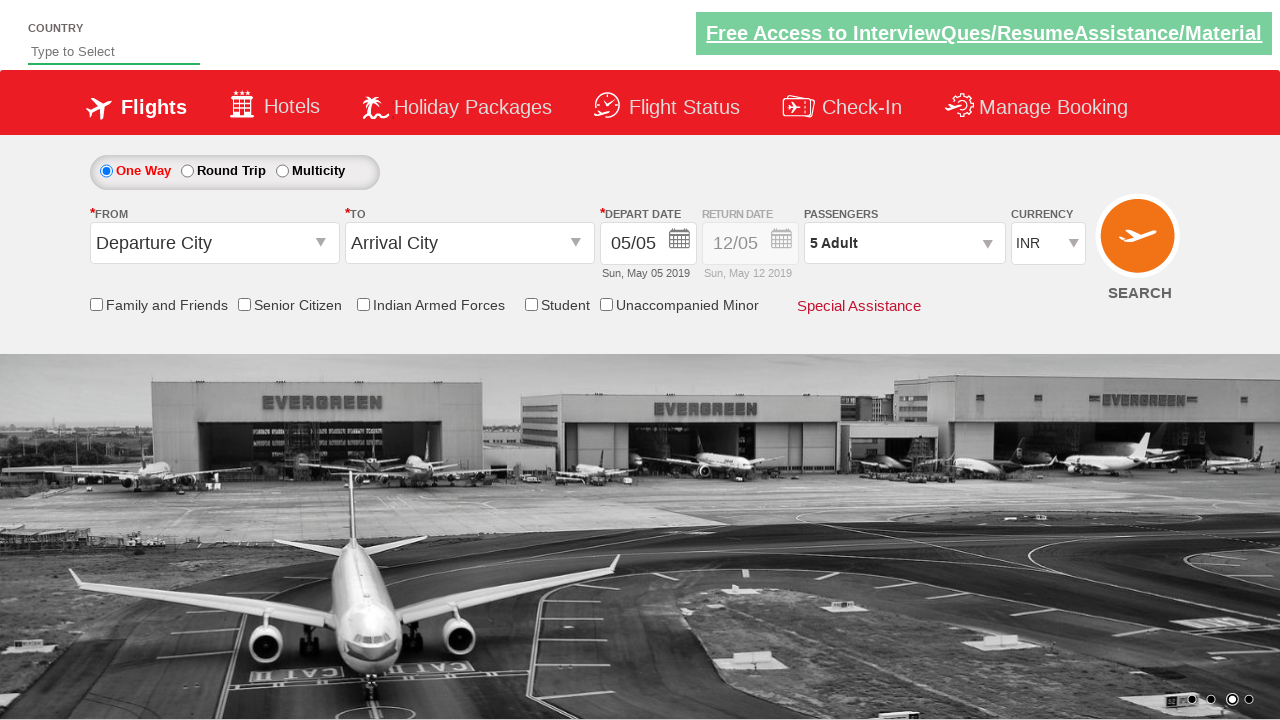